Tests different button click types including single click, double click, and right click on various buttons.

Starting URL: https://www.tutorialspoint.com/selenium/practice/slider.php

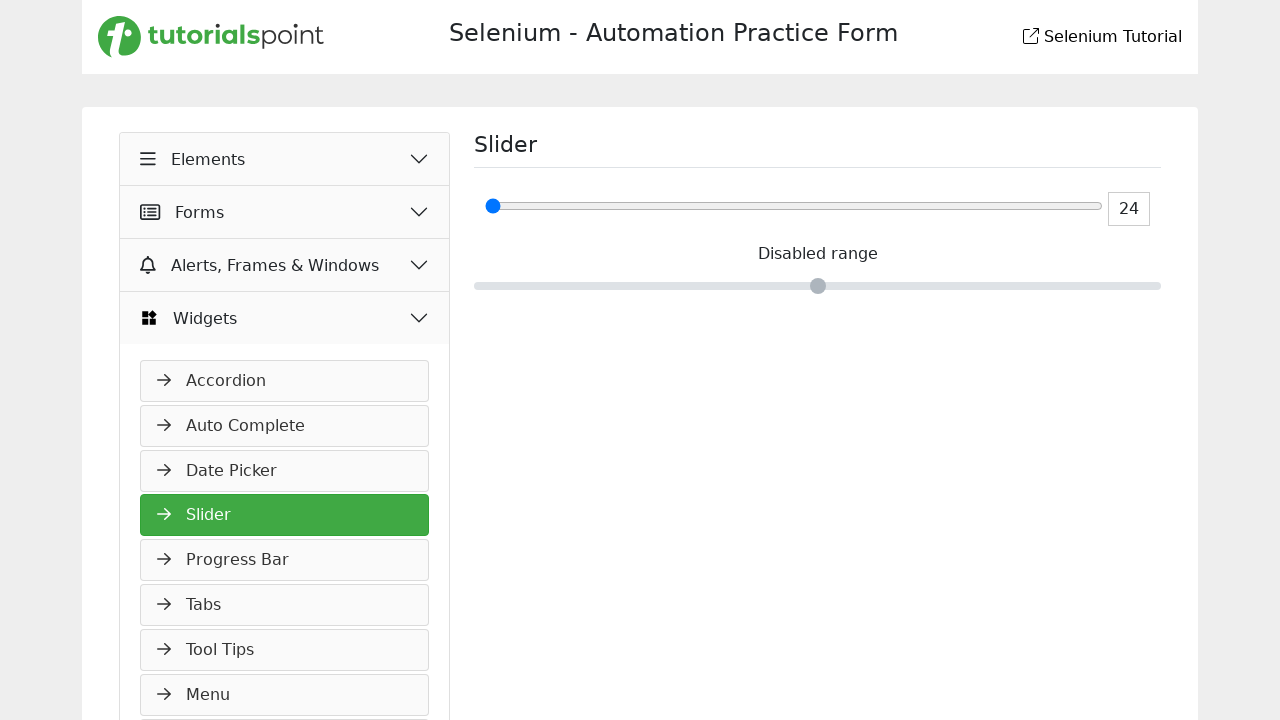

Clicked Elements button at (285, 159) on xpath=//button[normalize-space()='Elements']
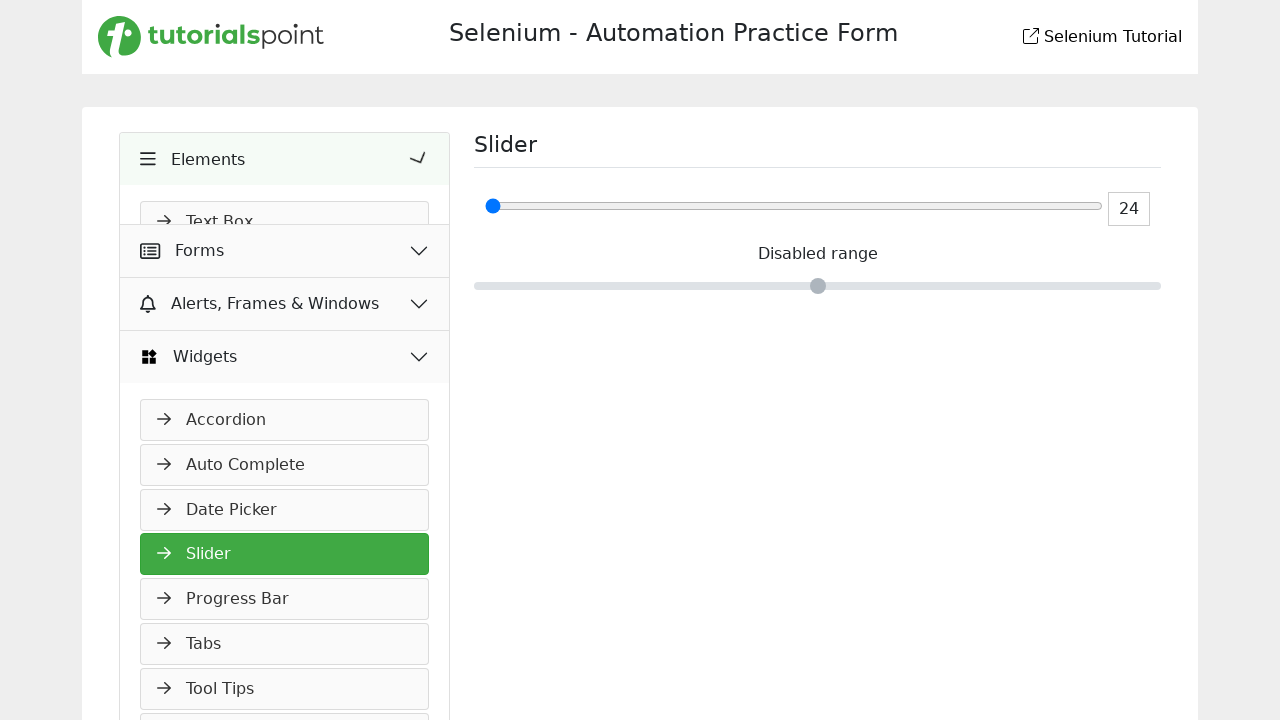

Clicked Buttons link at (285, 402) on xpath=//a[normalize-space()='Buttons']
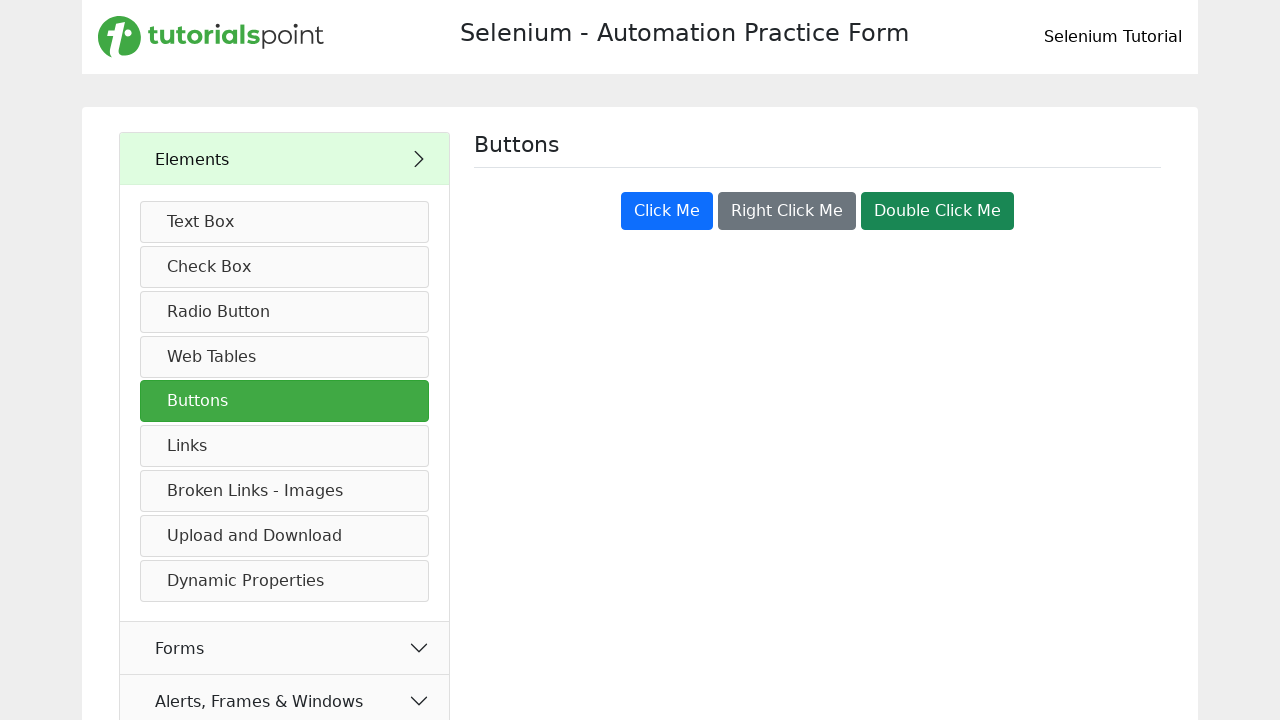

Single clicked the Click Me button at (667, 211) on xpath=//button[normalize-space()='Click Me']
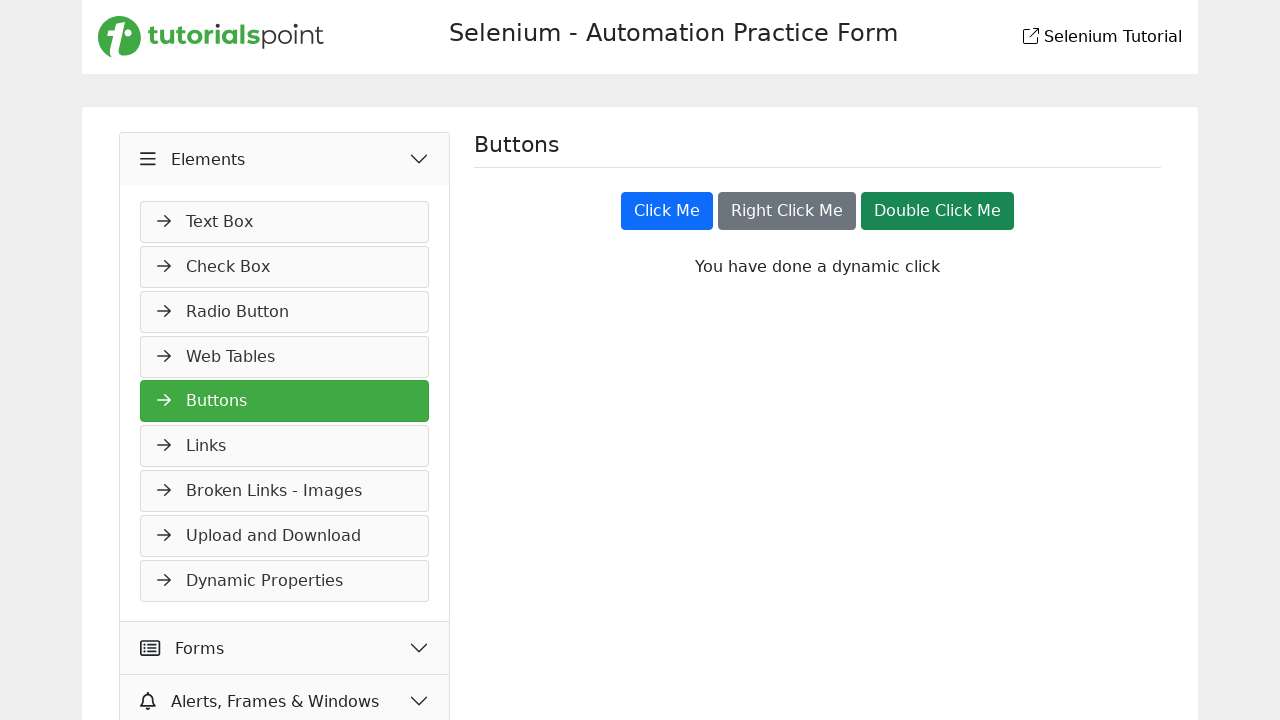

Double clicked the Double Click Me button at (938, 211) on xpath=//button[normalize-space()='Double Click Me']
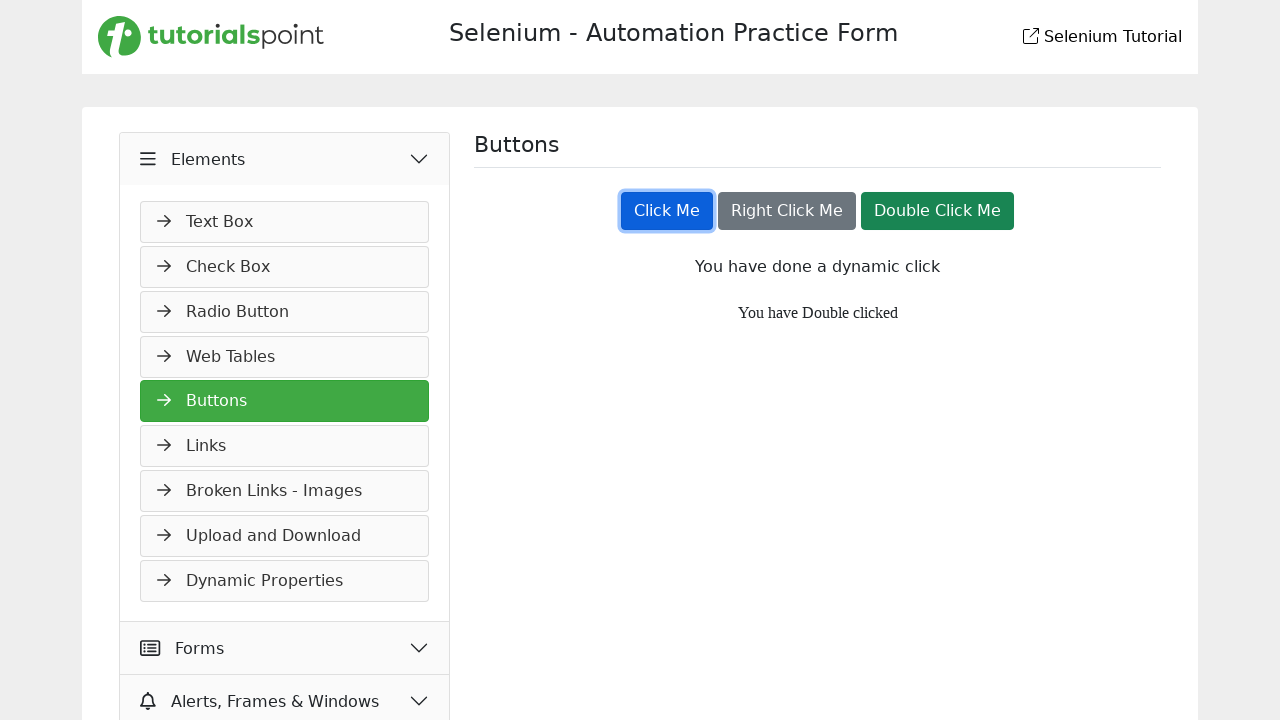

Right clicked the Right Click Me button at (787, 211) on xpath=//button[normalize-space()='Right Click Me']
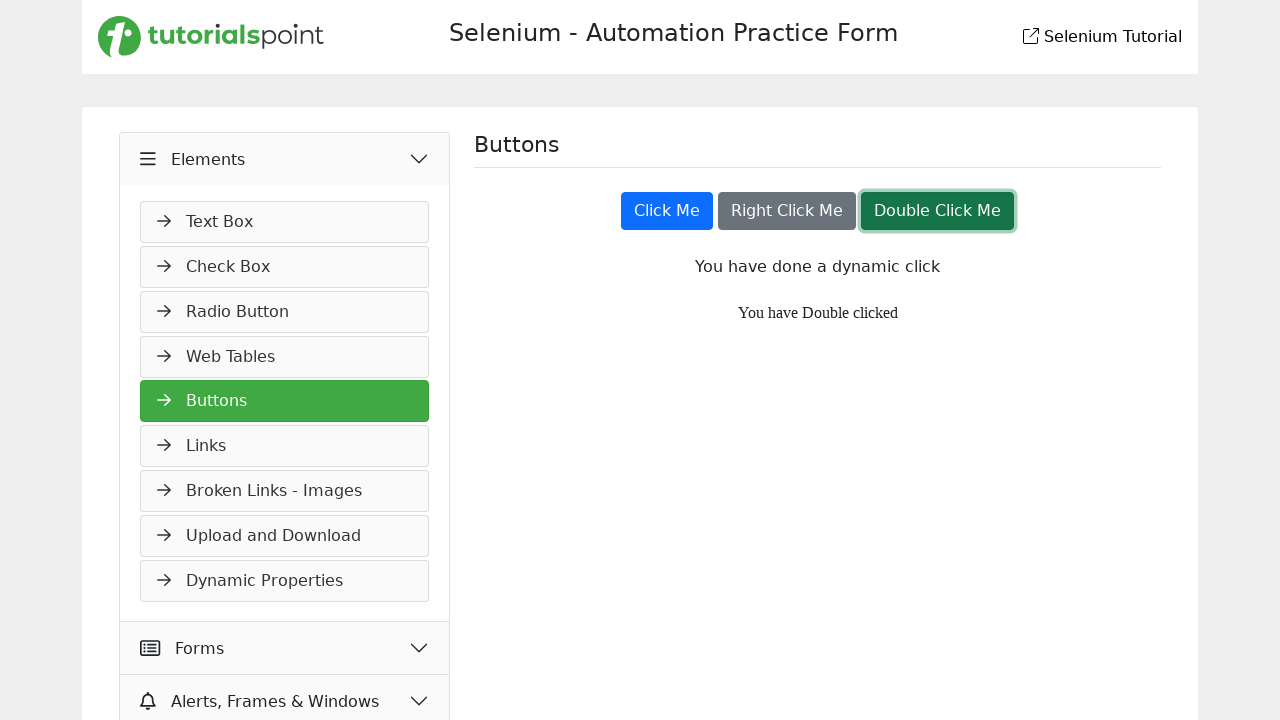

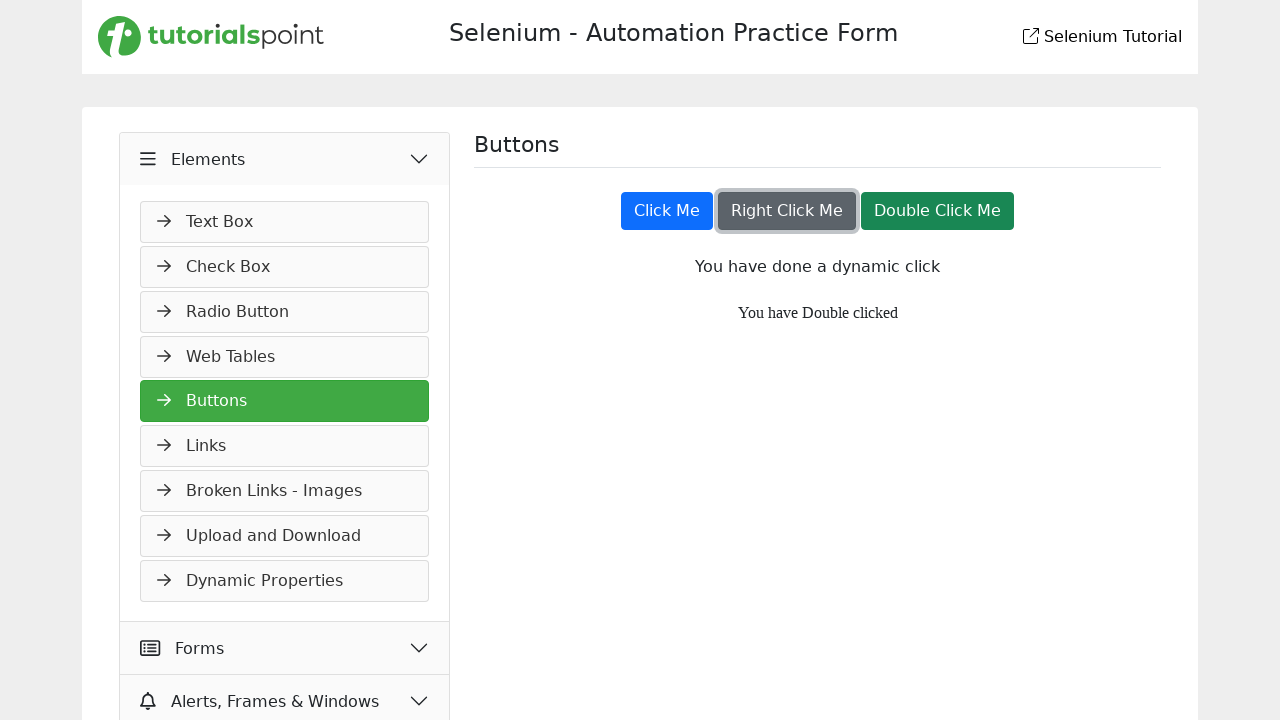